Tests basic browser navigation methods (back, forward, refresh) on a demo page by first finding an element, then performing navigation actions.

Starting URL: https://opensource-demo.orangehrmlive.com/web/index.php/auth/login

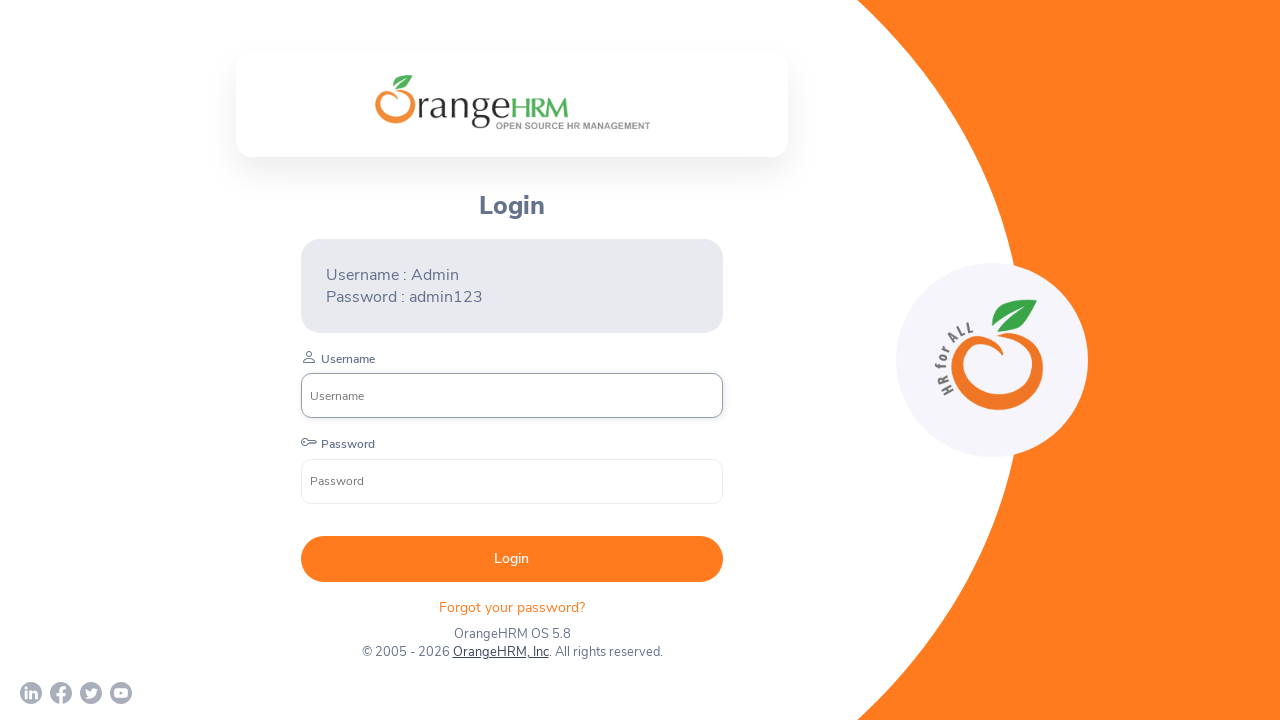

Waited for forgot password link element to load
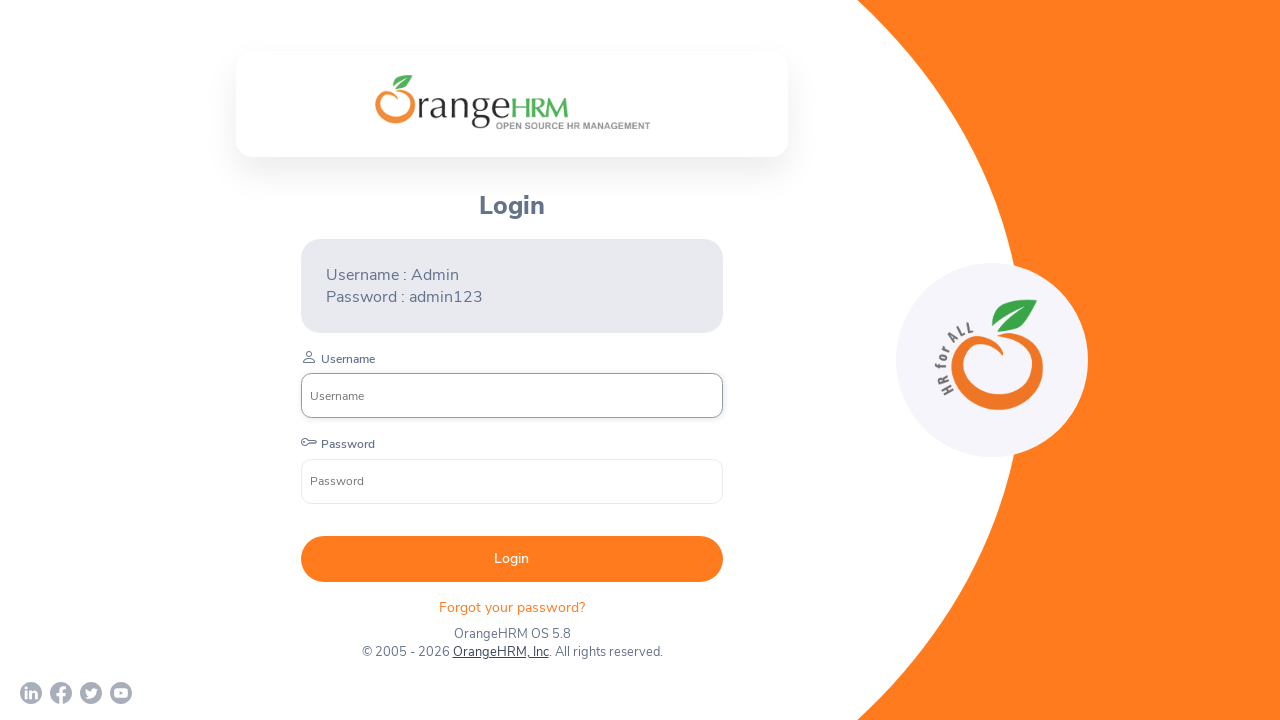

Navigated back using browser back button
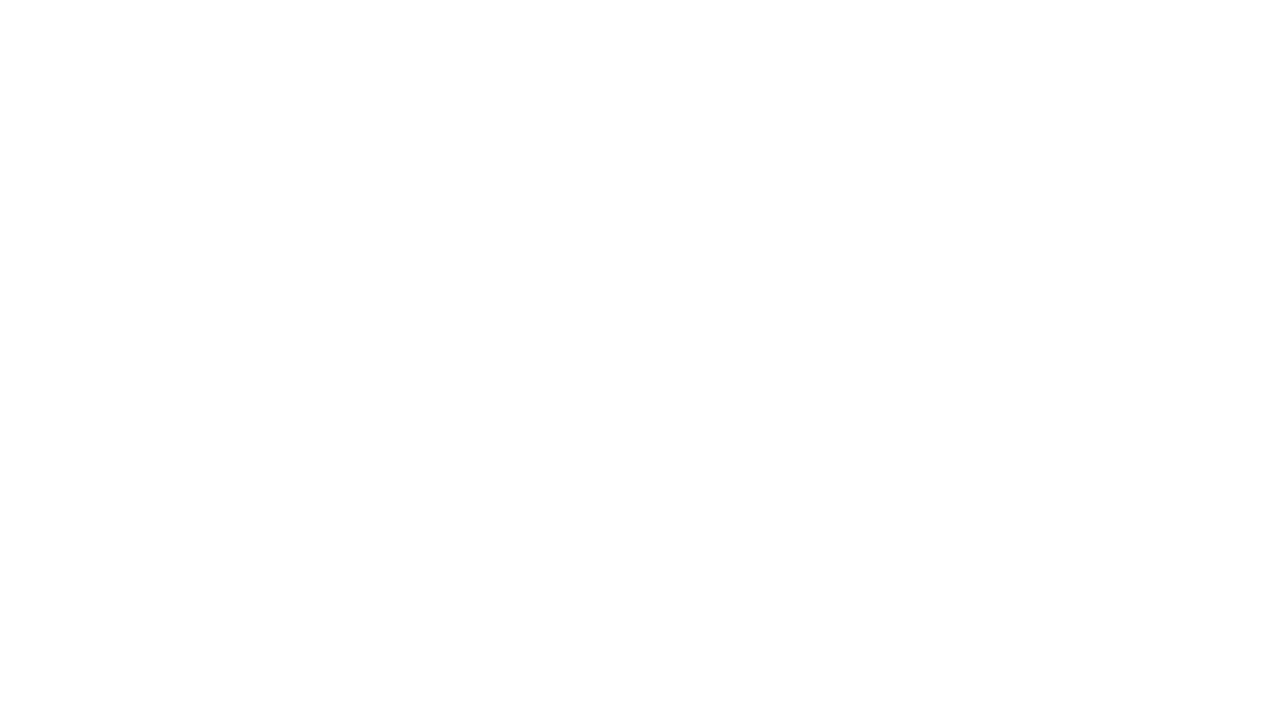

Page load completed after back navigation
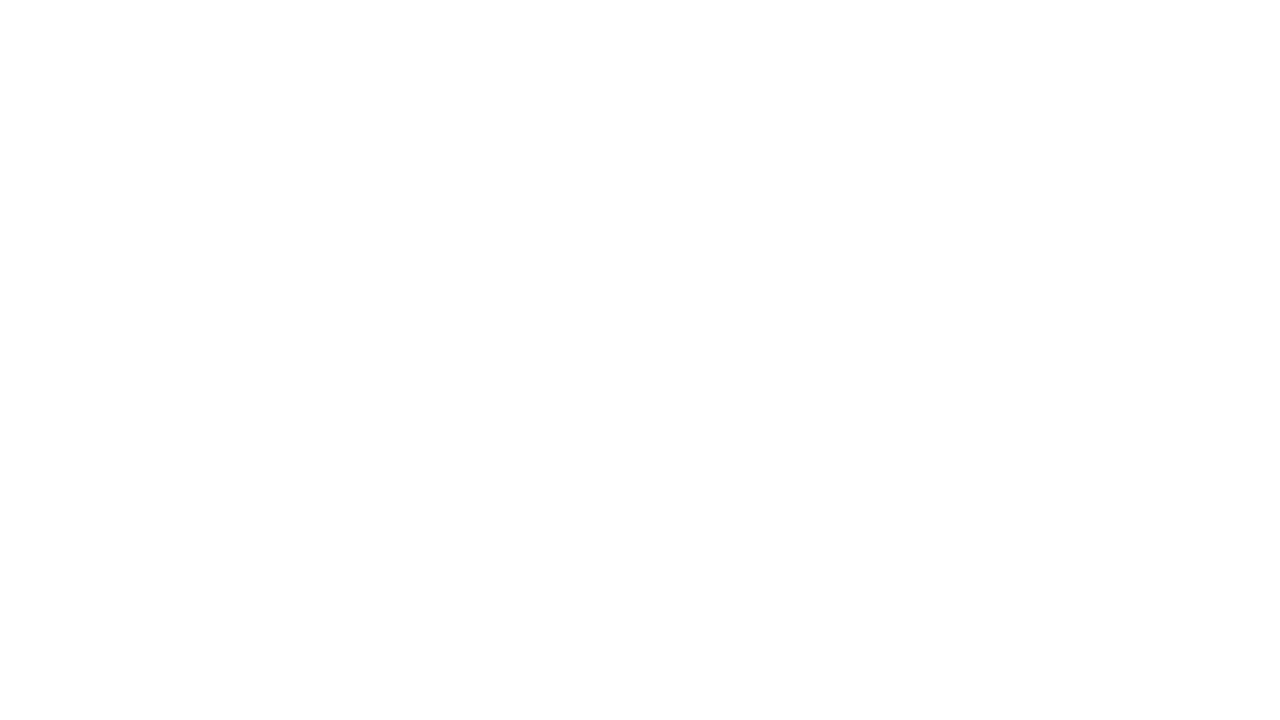

Navigated forward using browser forward button
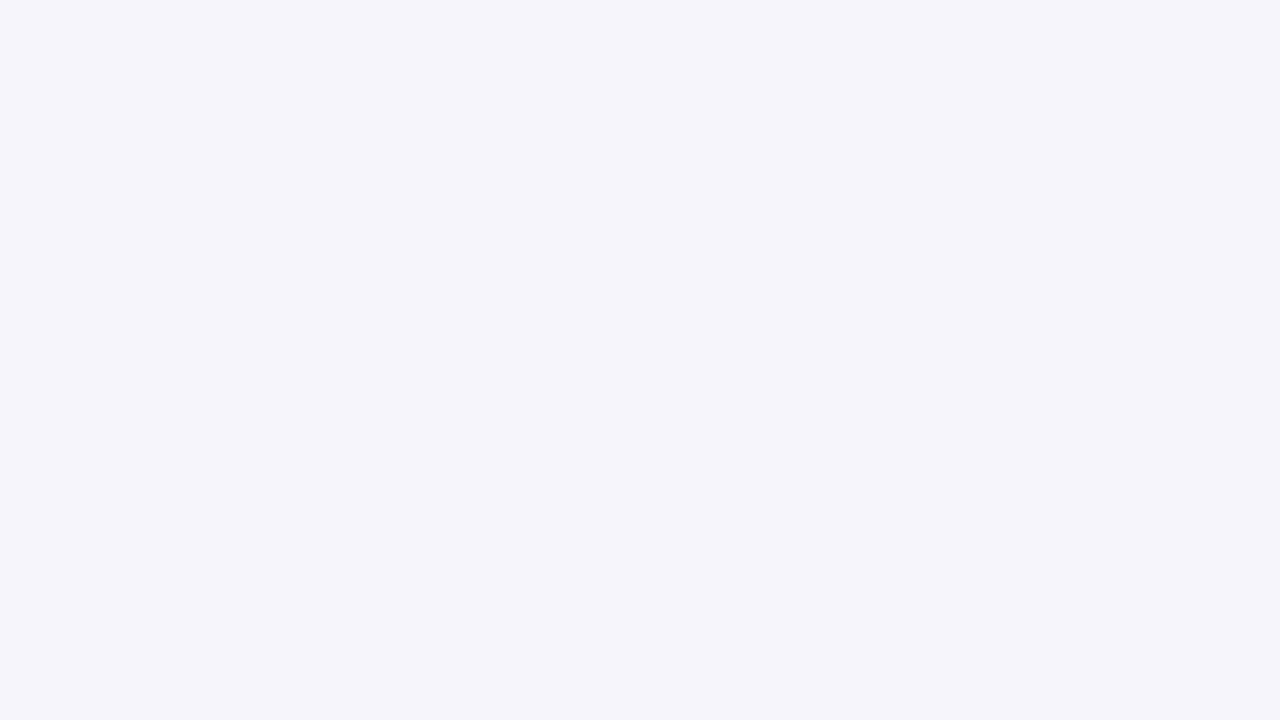

Page load completed after forward navigation
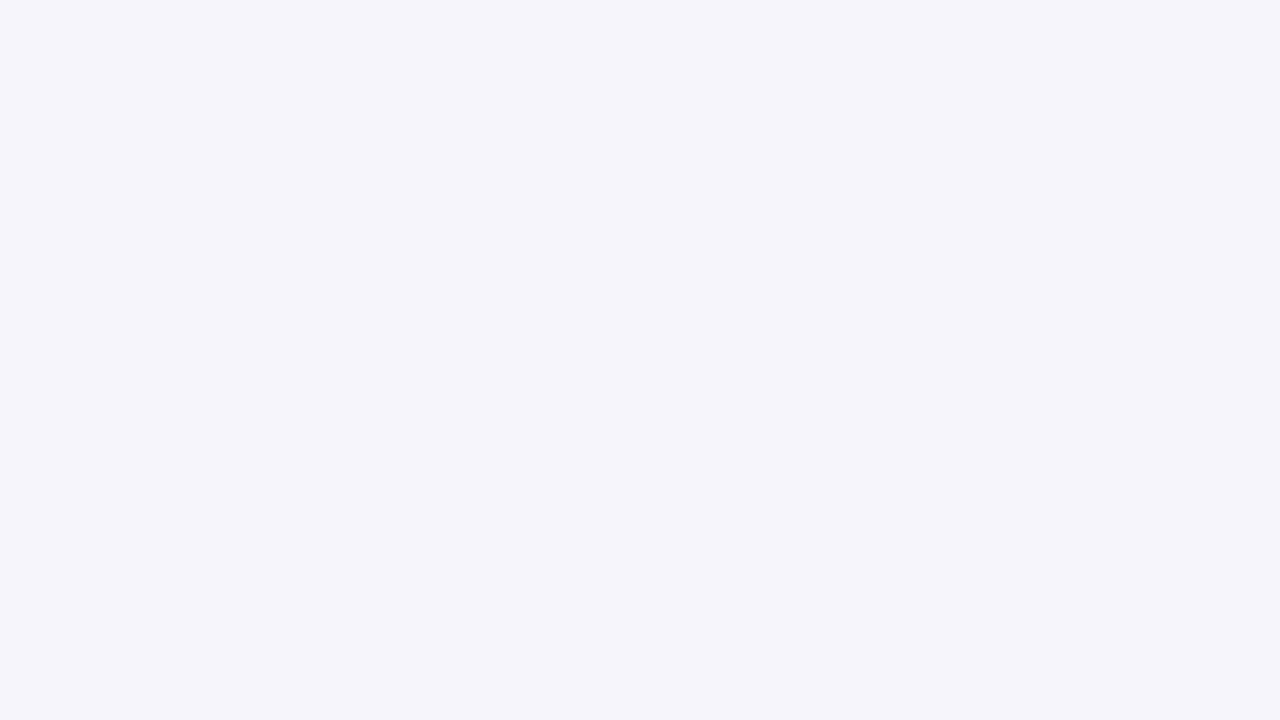

Refreshed the page
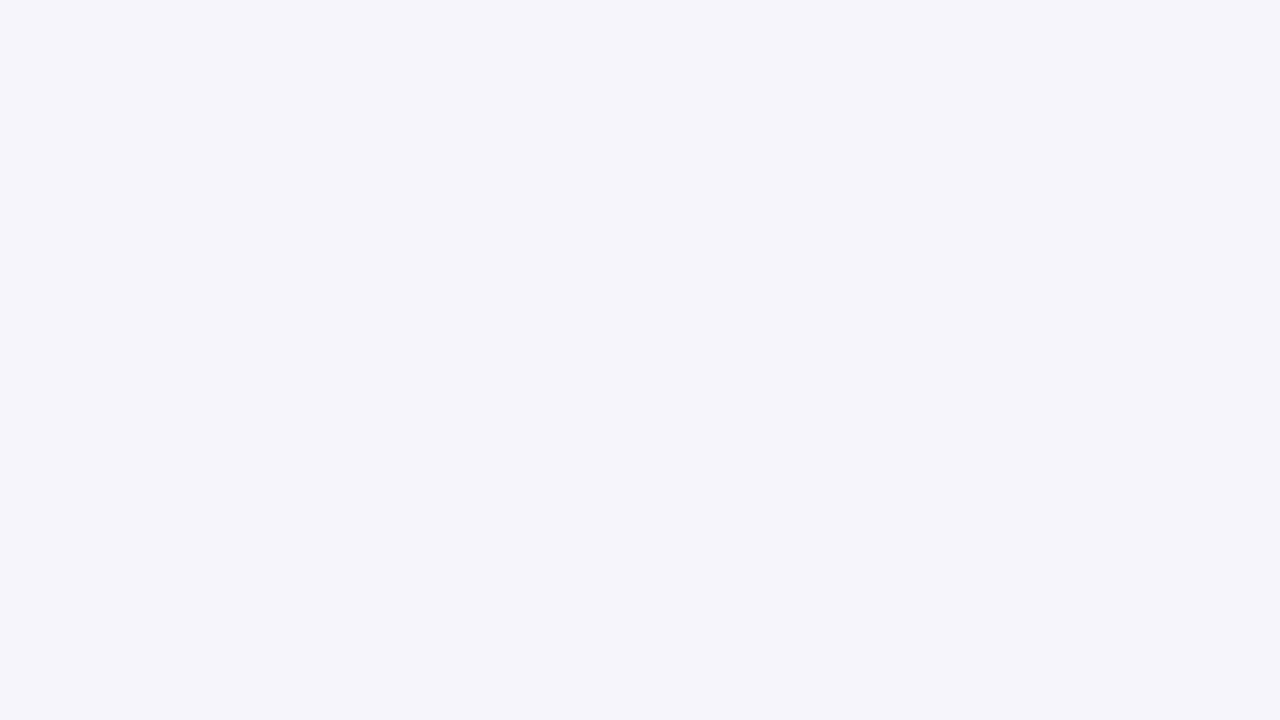

Page load completed after refresh
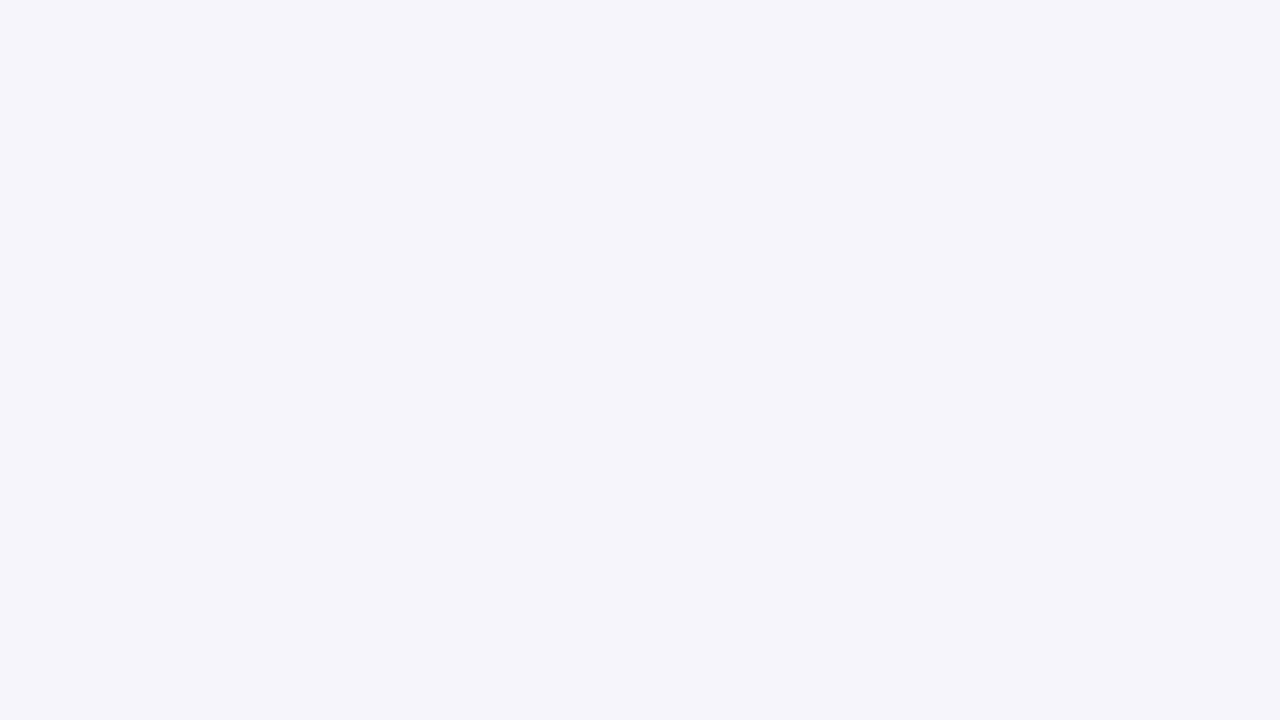

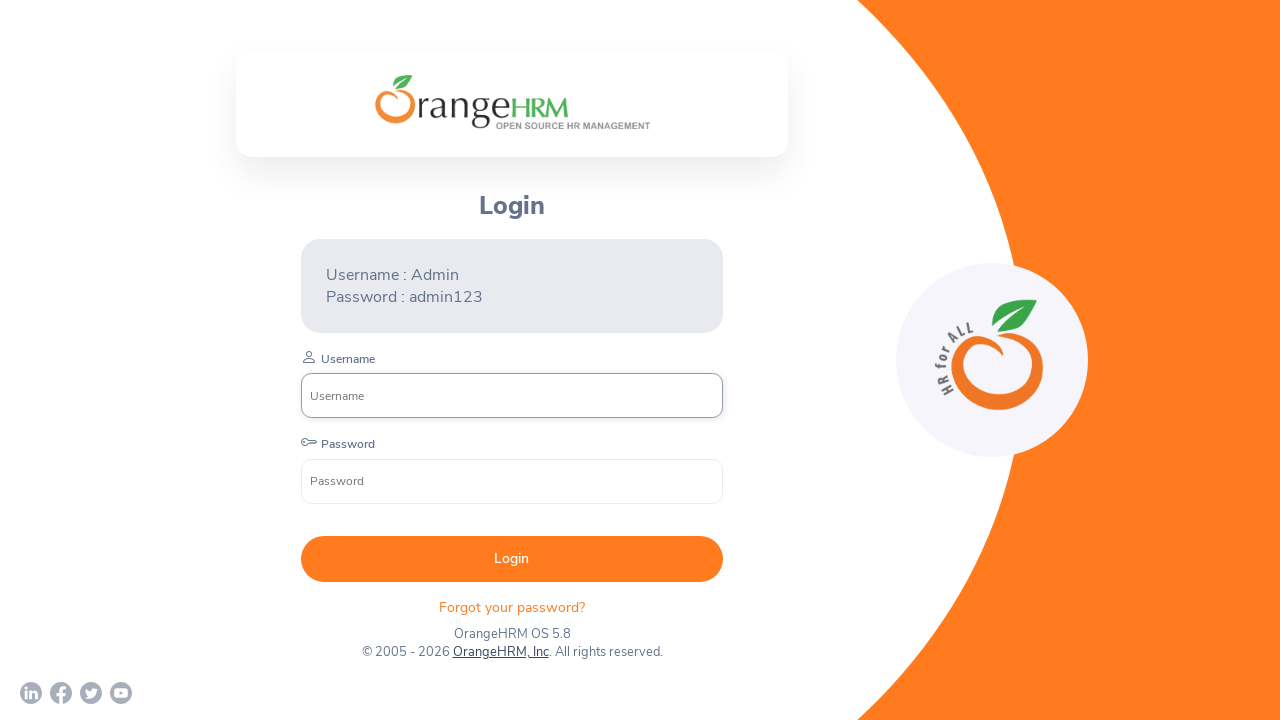